Navigates to TestNG website and maximizes the browser window

Starting URL: https://testng.org/

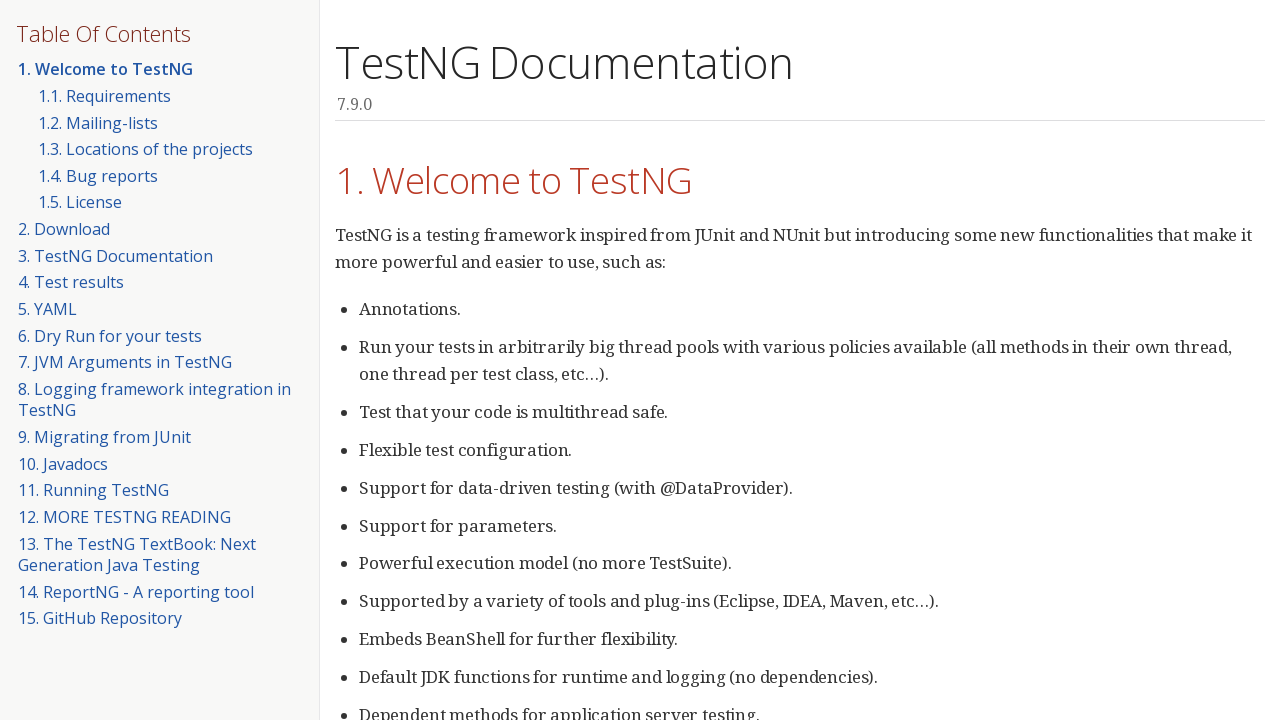

Set browser viewport to 1920x1080 (maximized window)
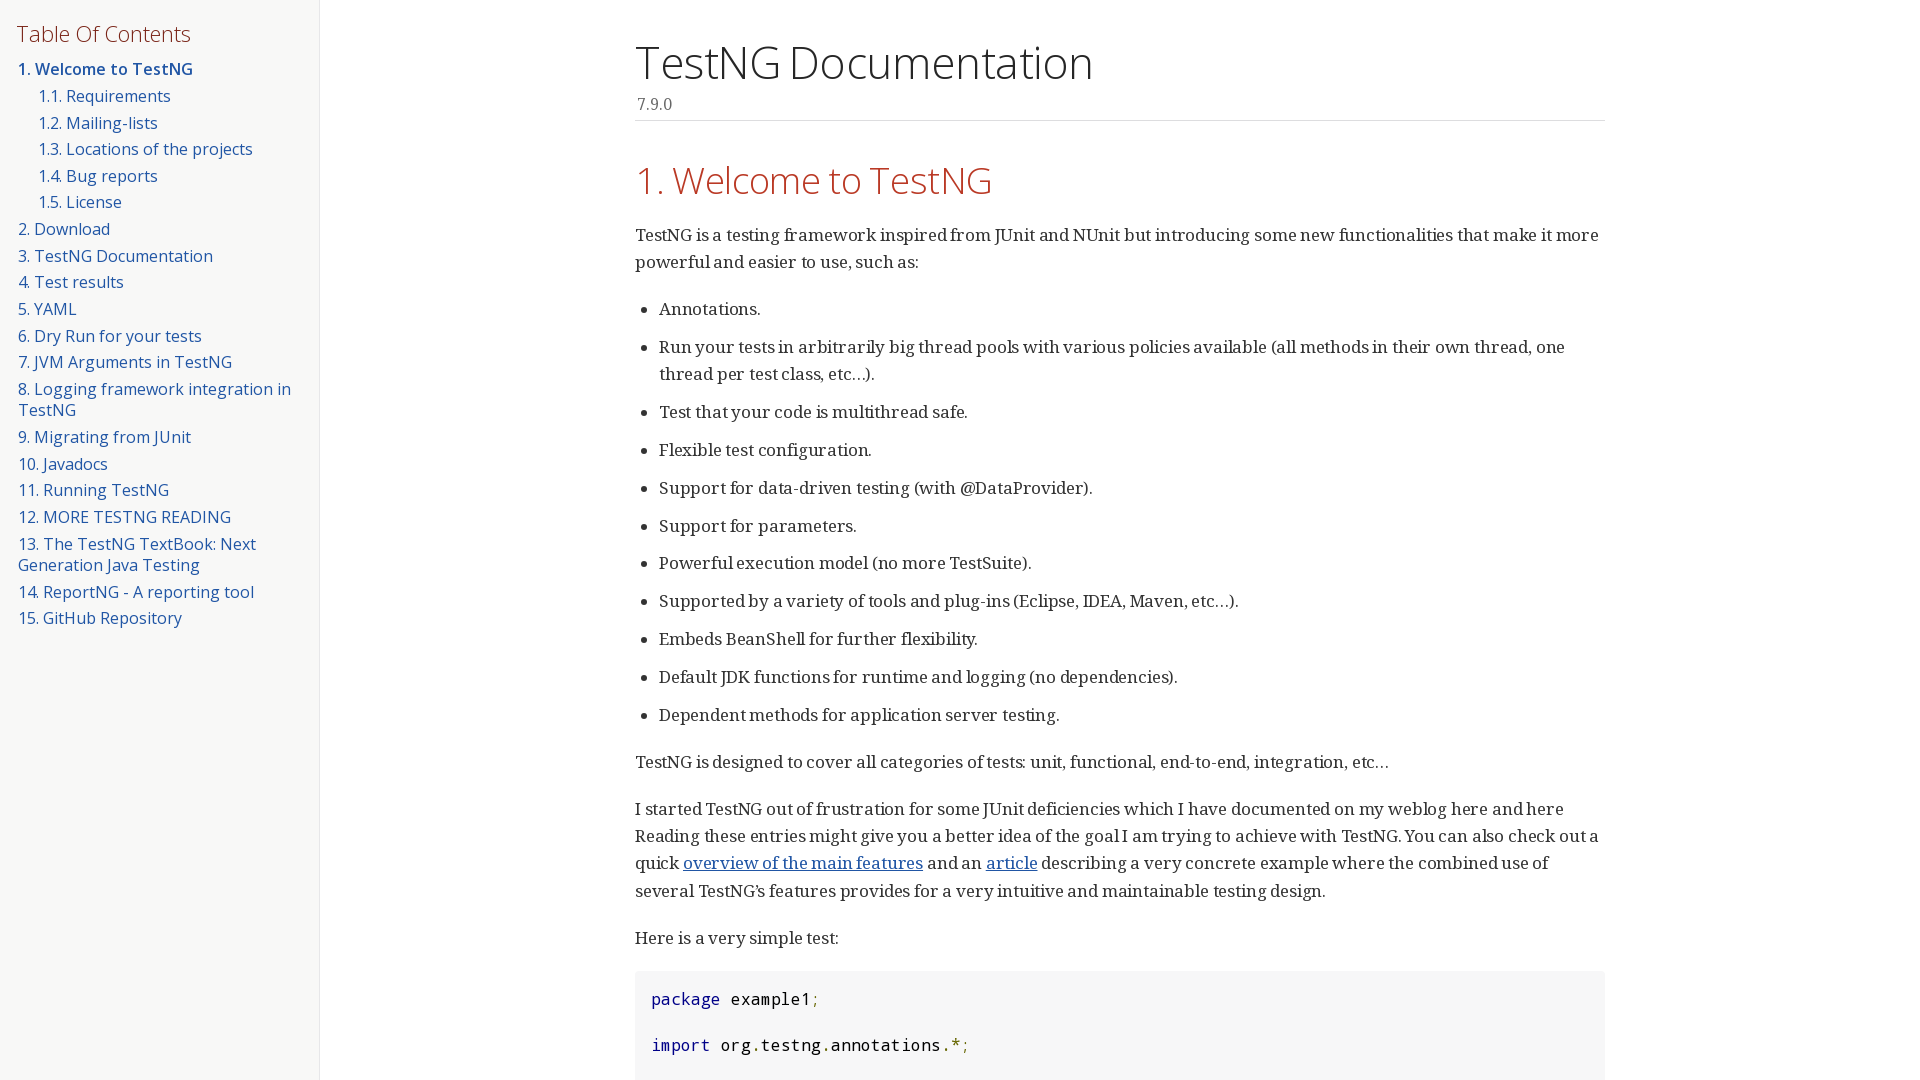

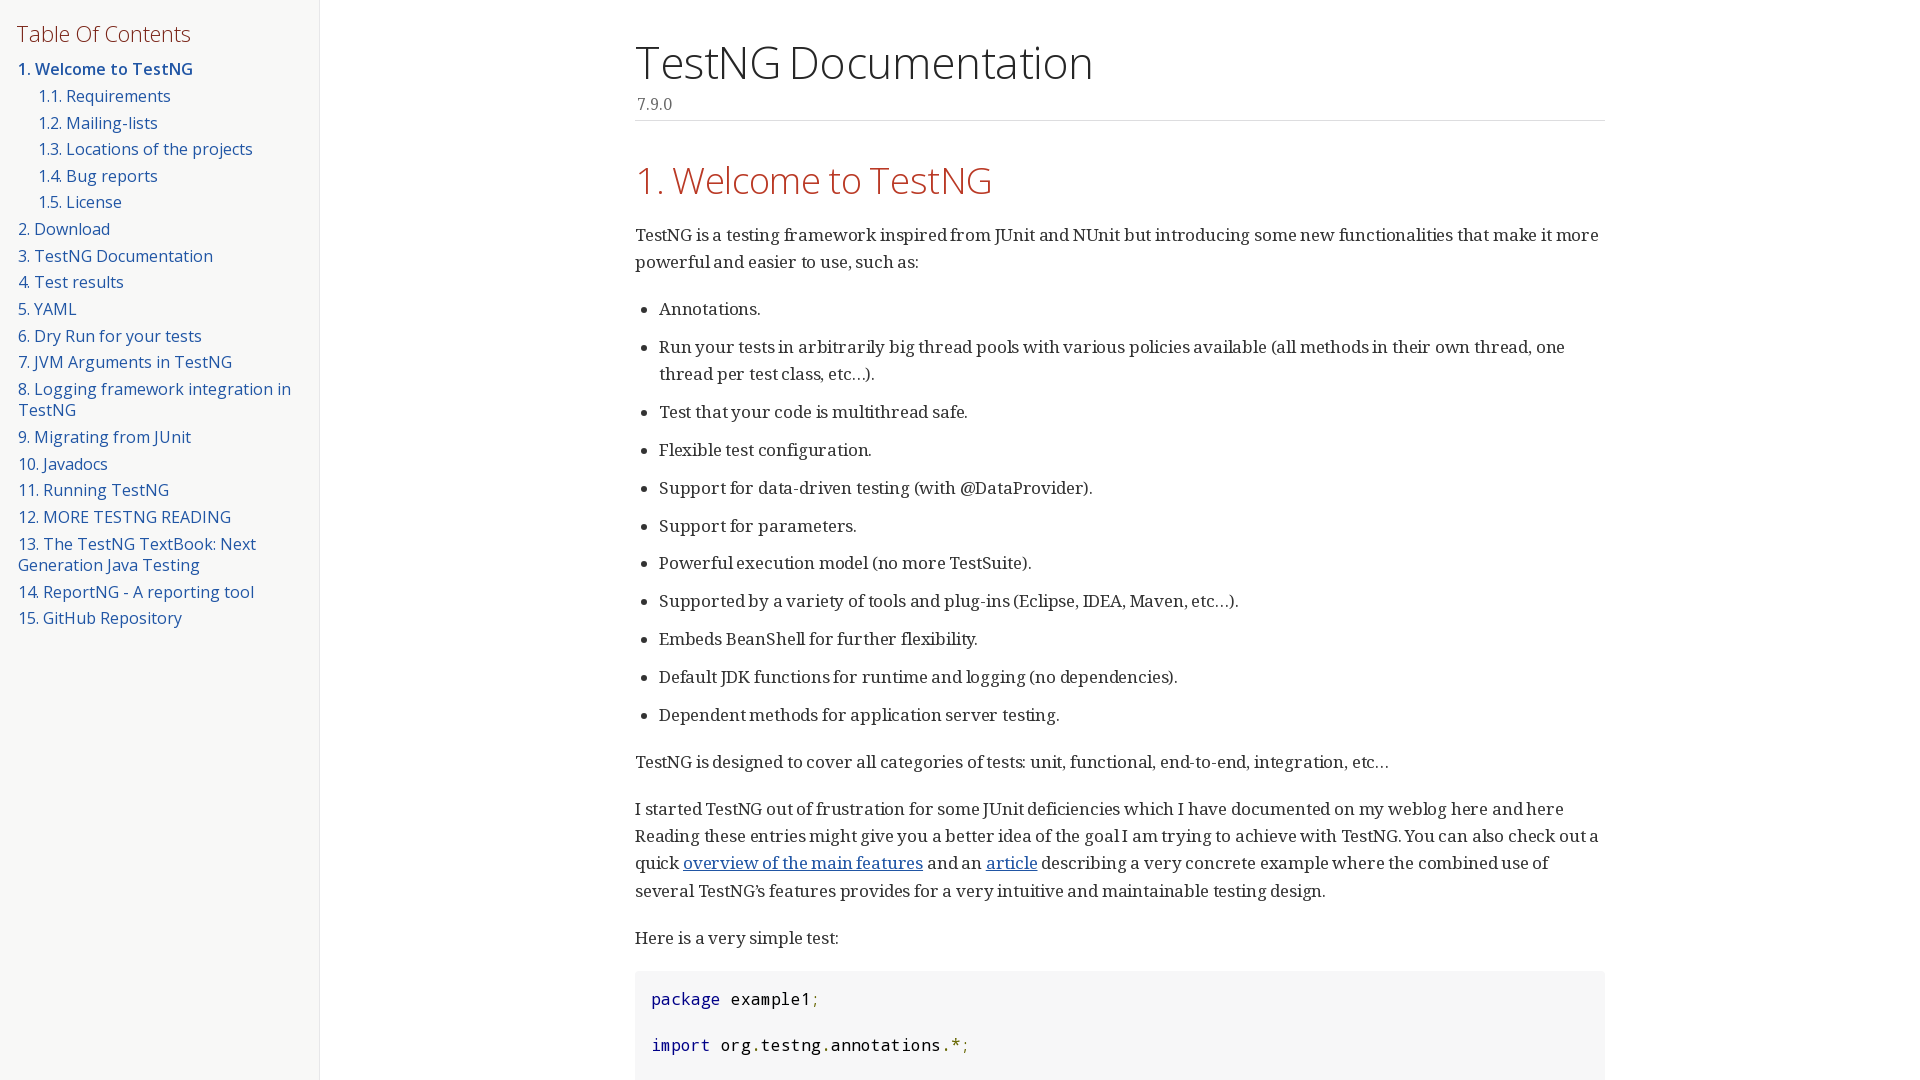